Tests link navigation by clicking through various links on the page

Starting URL: https://demoapps.qspiders.com/ui?scenario=1

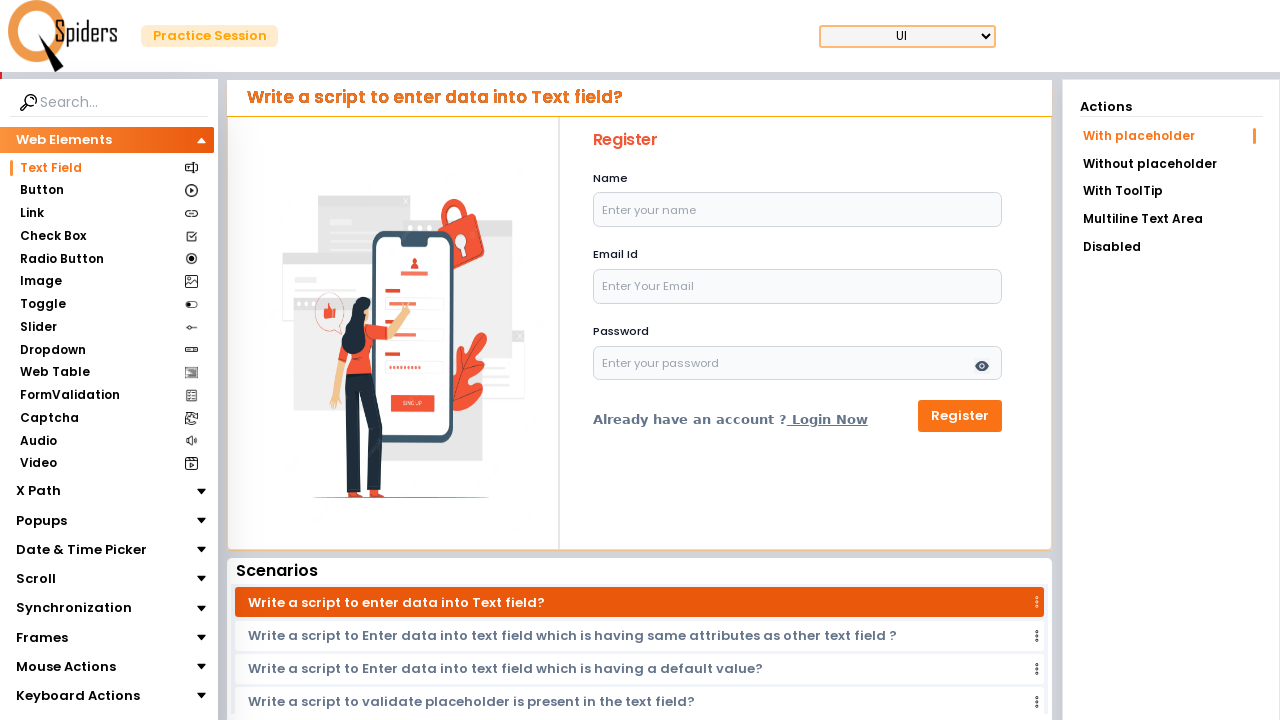

Waited 3 seconds for page to load
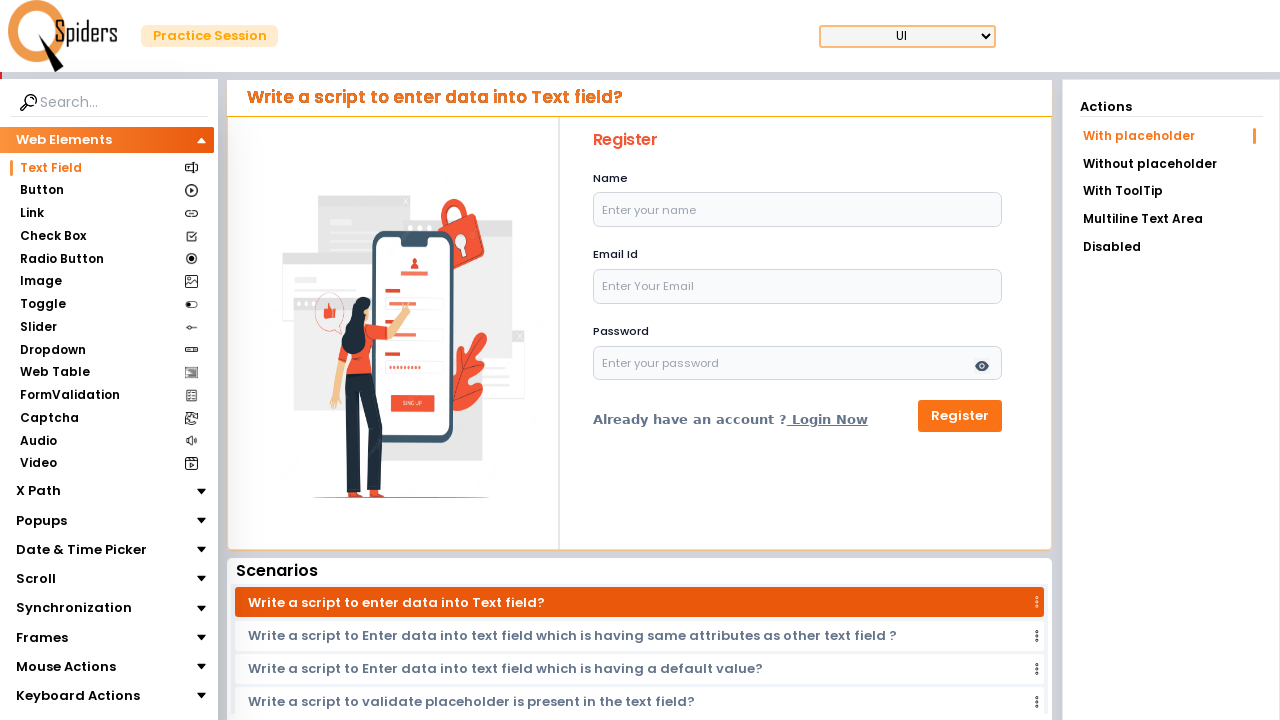

Clicked on link navigation element at (106, 213) on xpath=//a[@href='/ui/link']
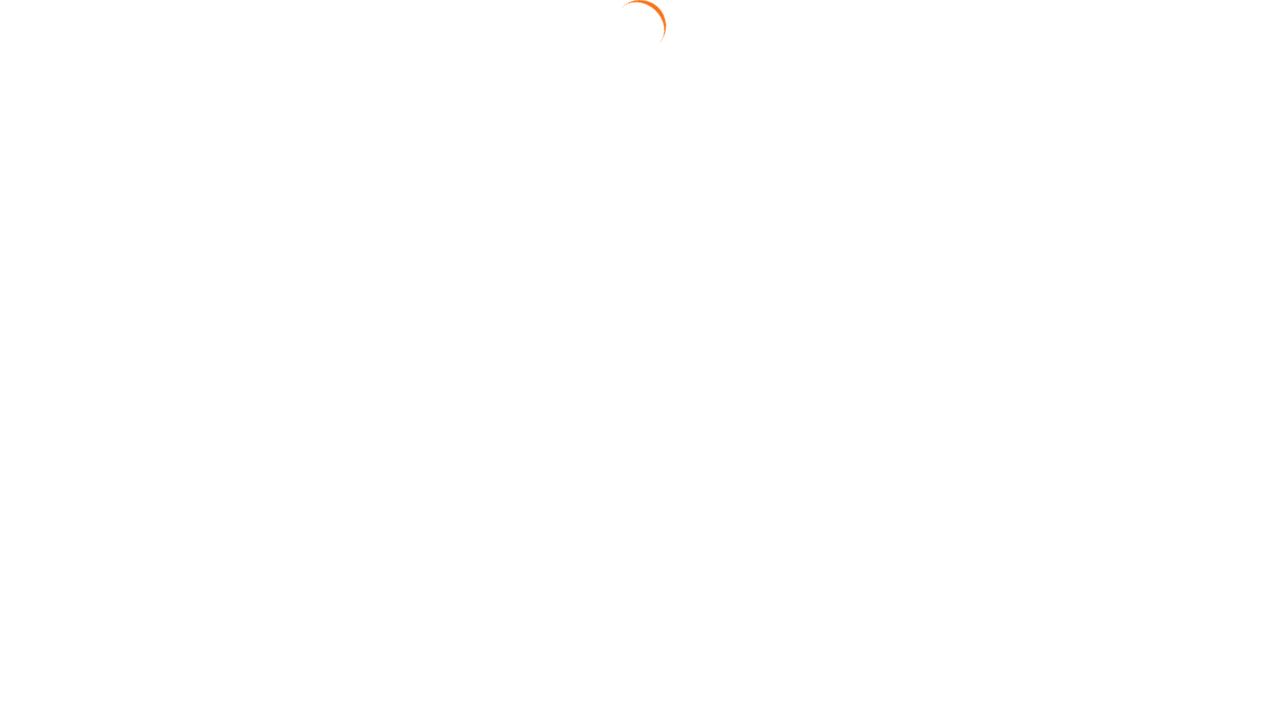

Waited 3 seconds for navigation page to load
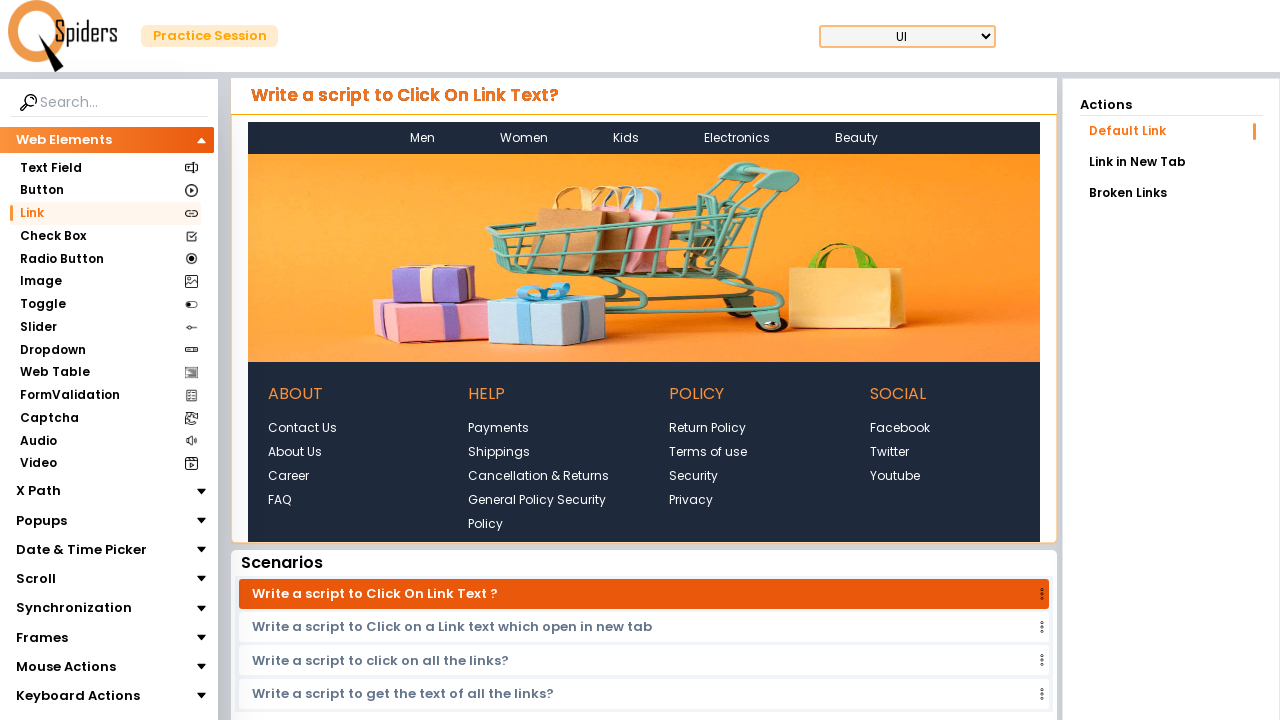

Clicked on link new sublist element at (1171, 162) on xpath=//a[@href='/ui/link/linkNew?sublist=1']
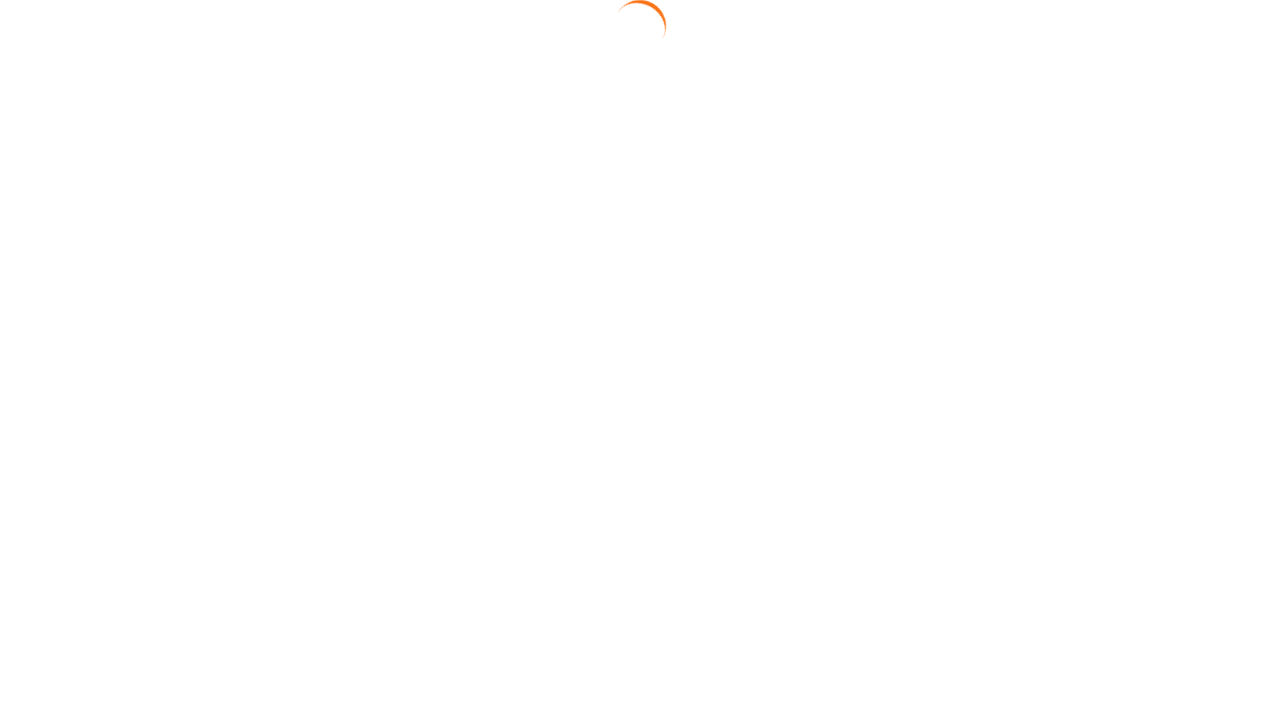

Waited 5 seconds for sublist page to load
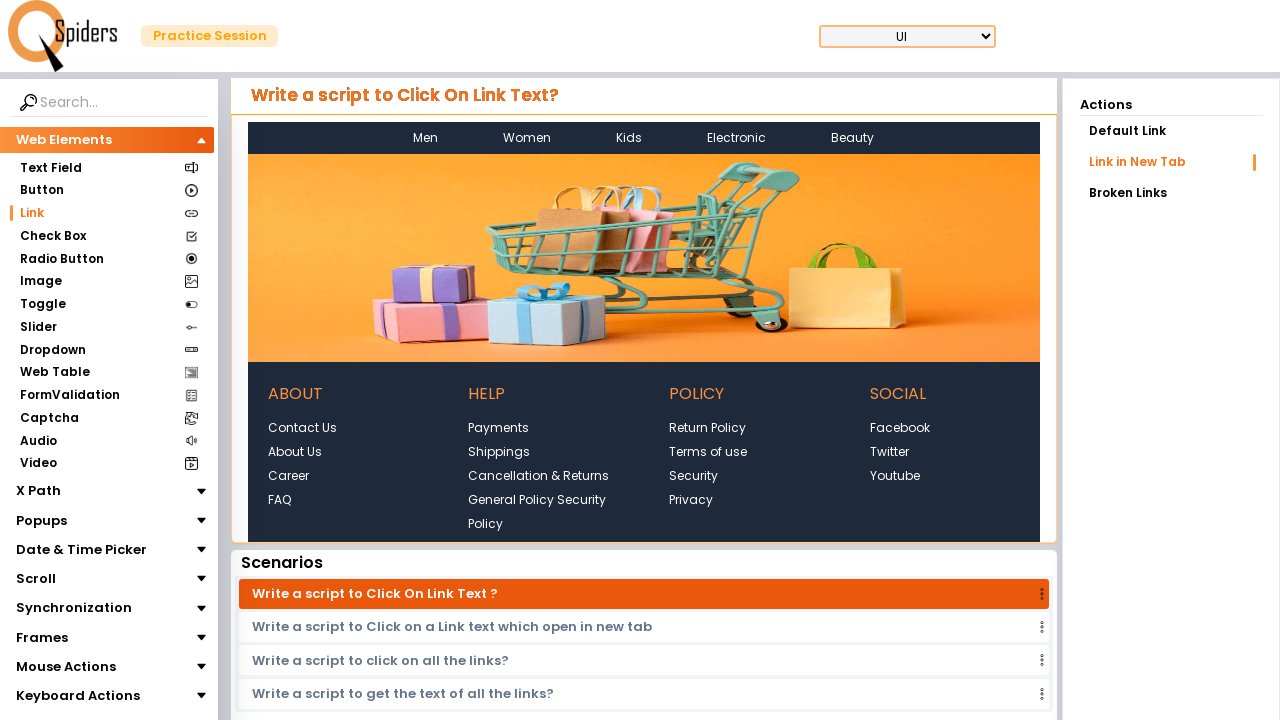

Retrieved all links on the page
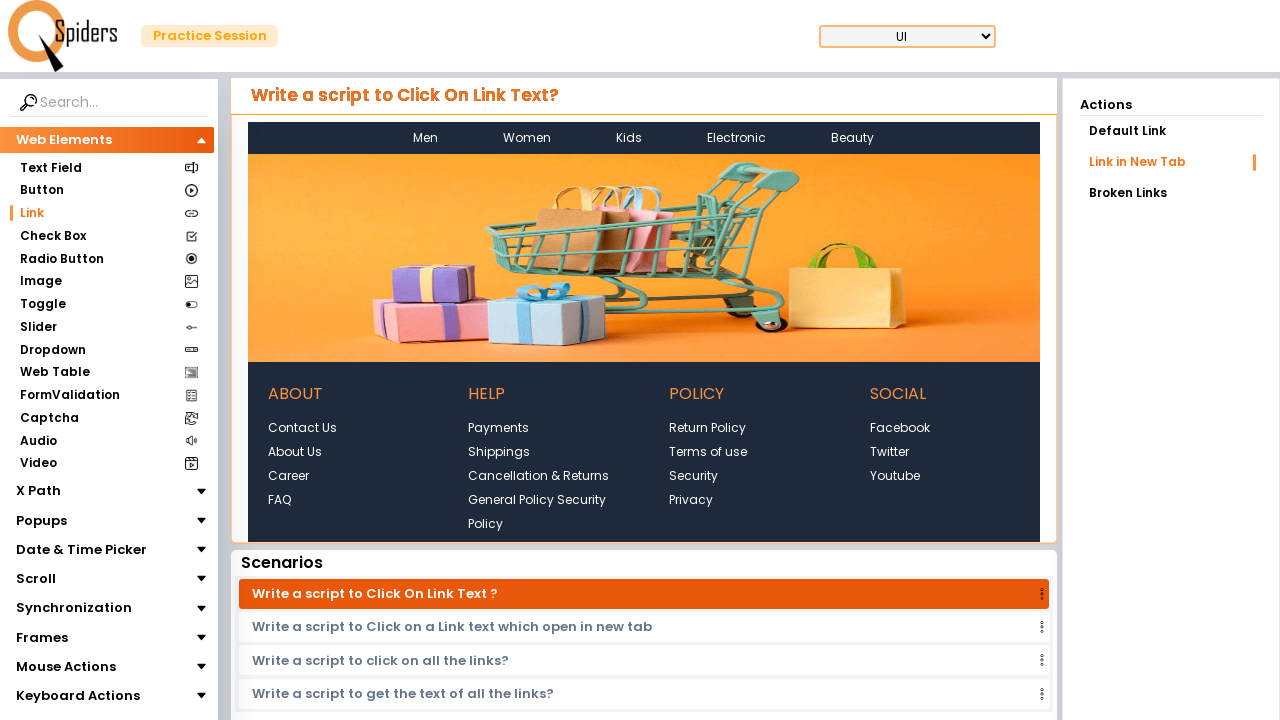

Clicked on a link from the list at (63, 36) on xpath=//a >> nth=0
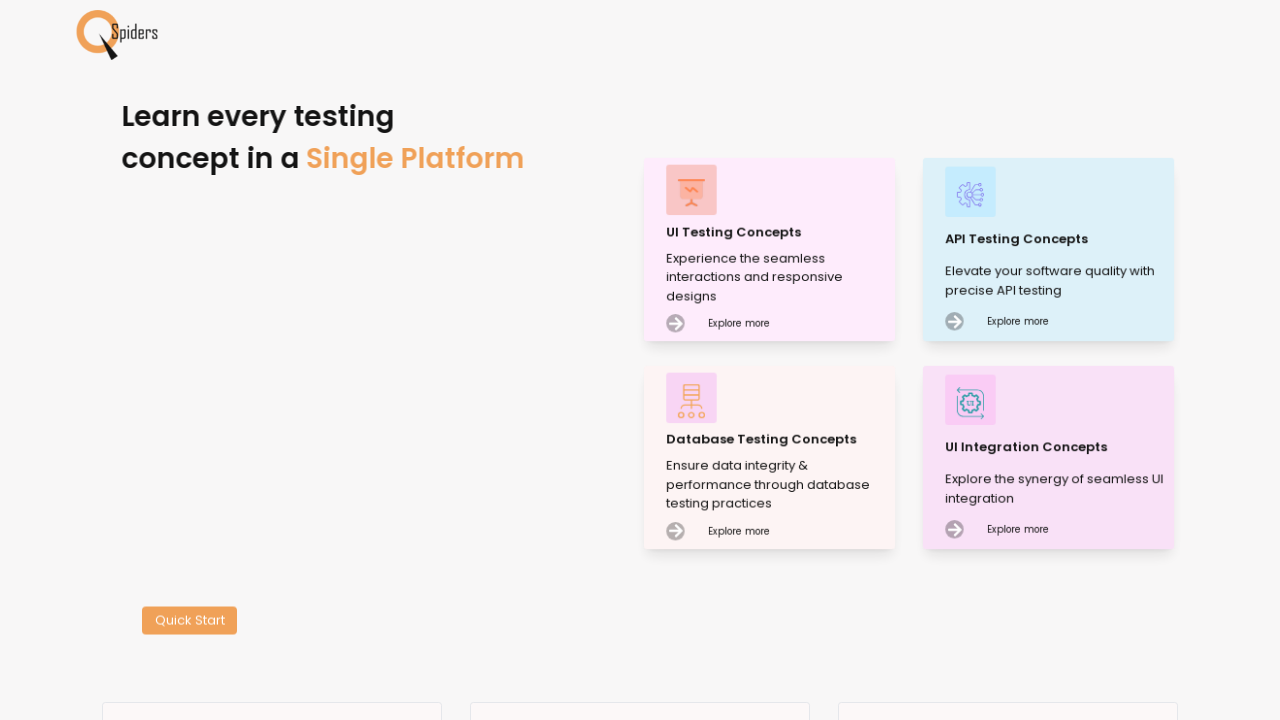

Waited 3 seconds after link click
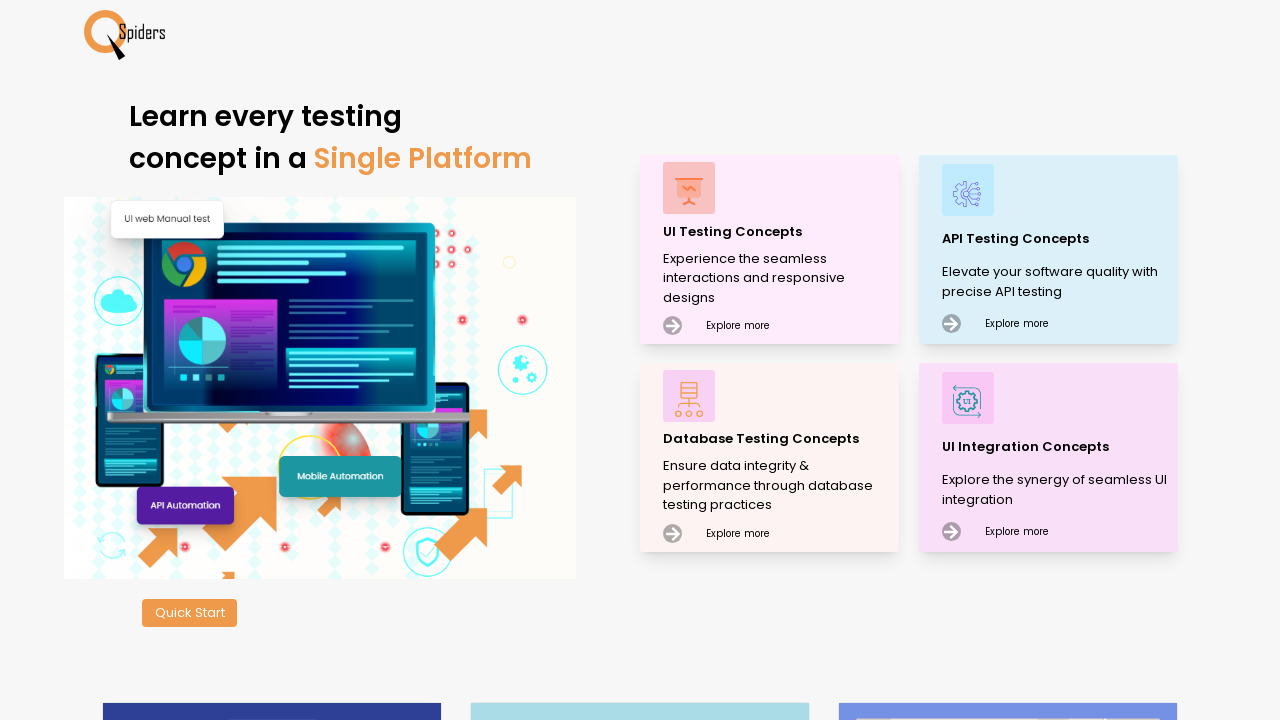

Navigated back to link sublist page
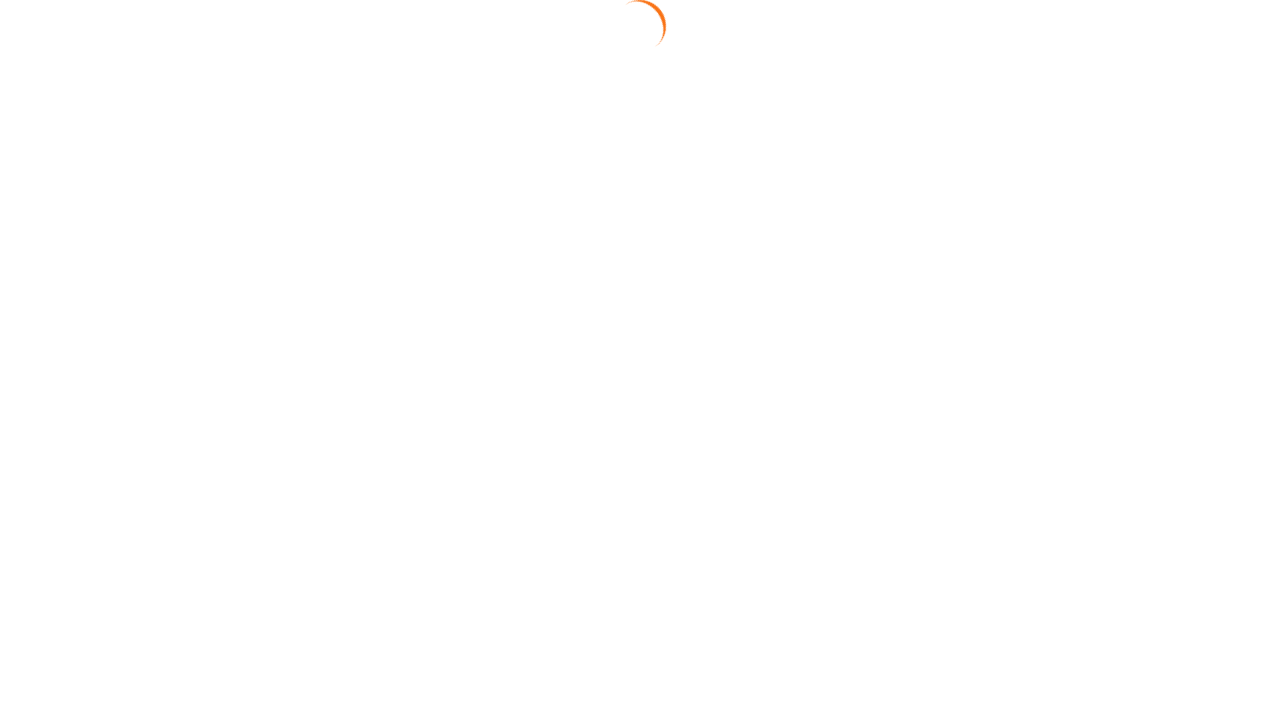

Waited 3 seconds for page to stabilize
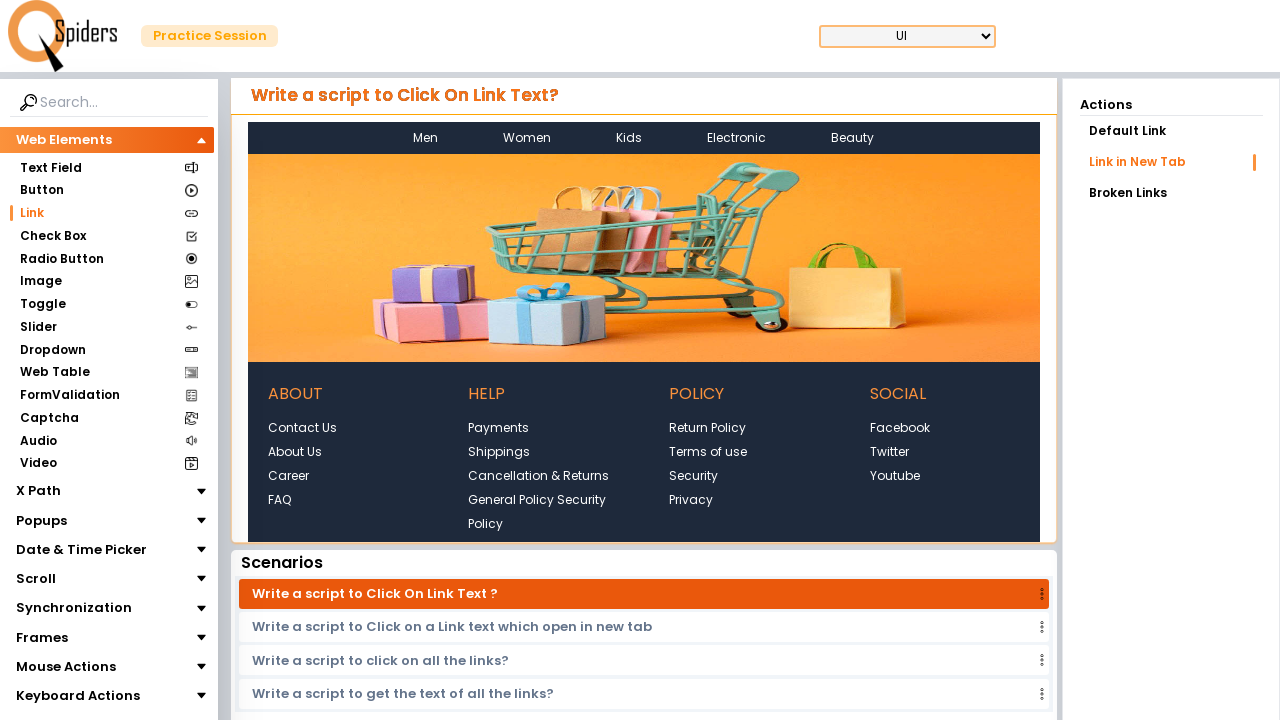

Clicked on a link from the list at (426, 137) on xpath=//a >> nth=1
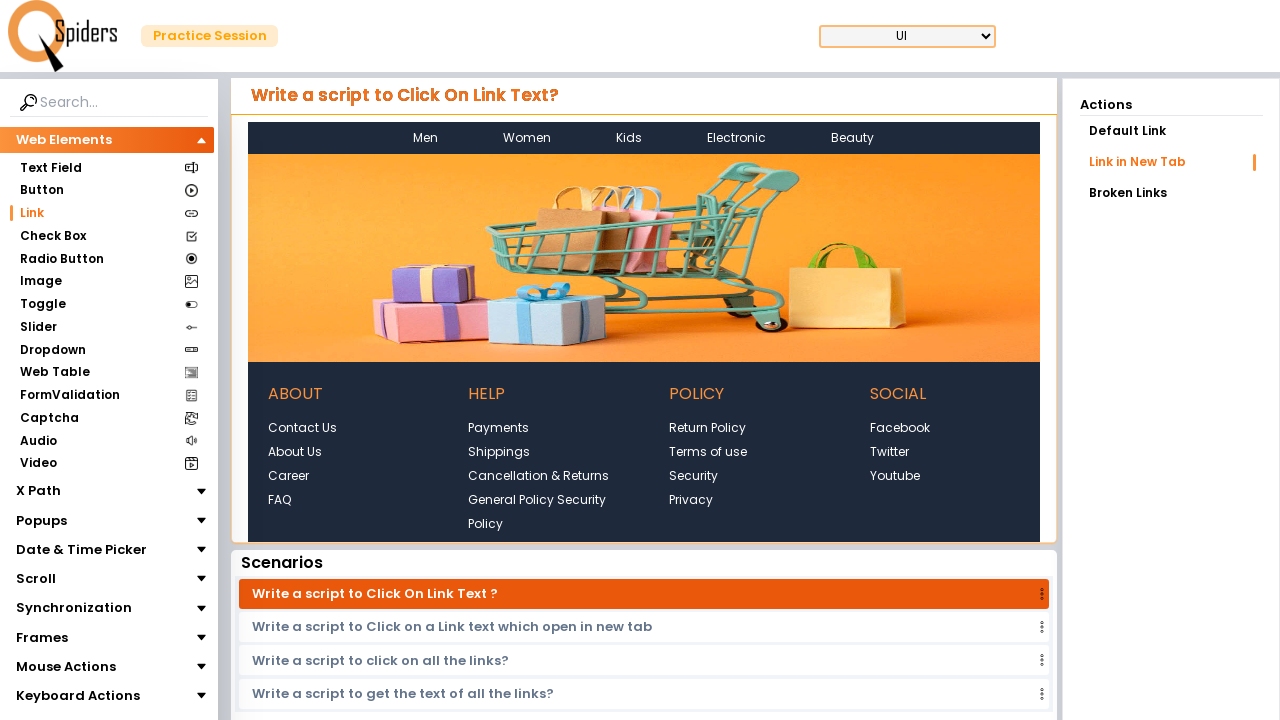

Waited 3 seconds after link click
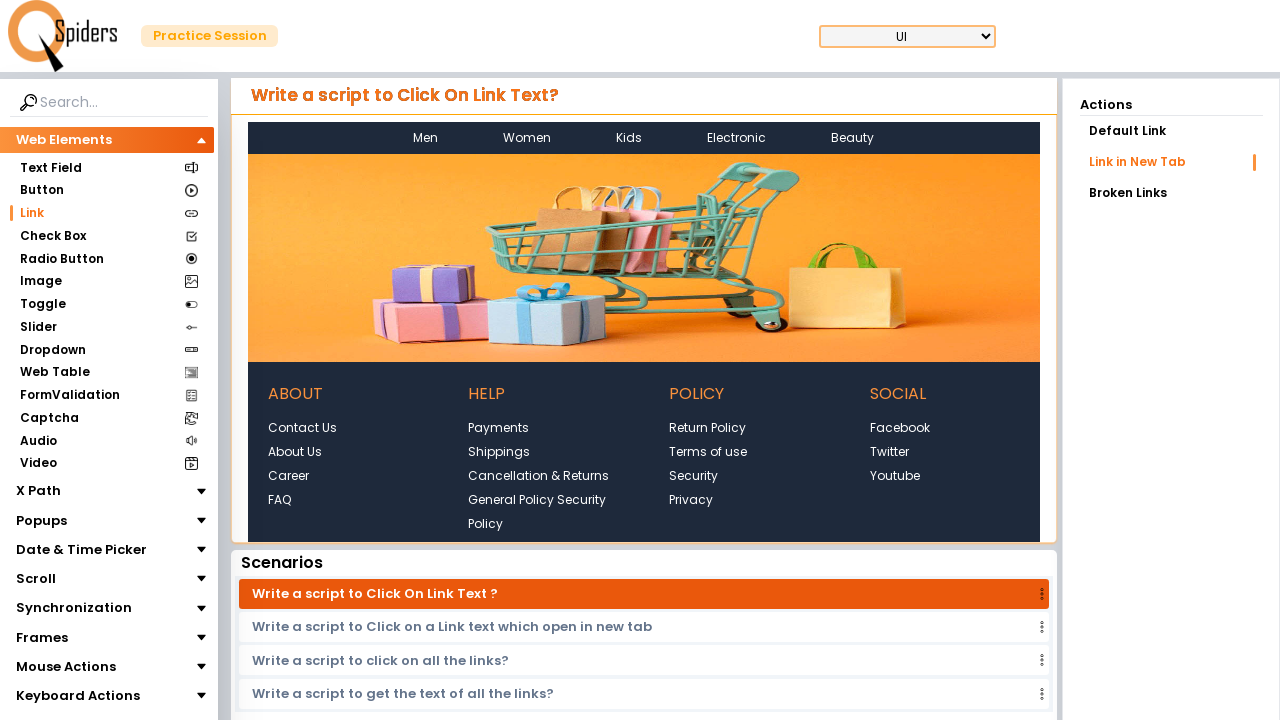

Navigated back to link sublist page
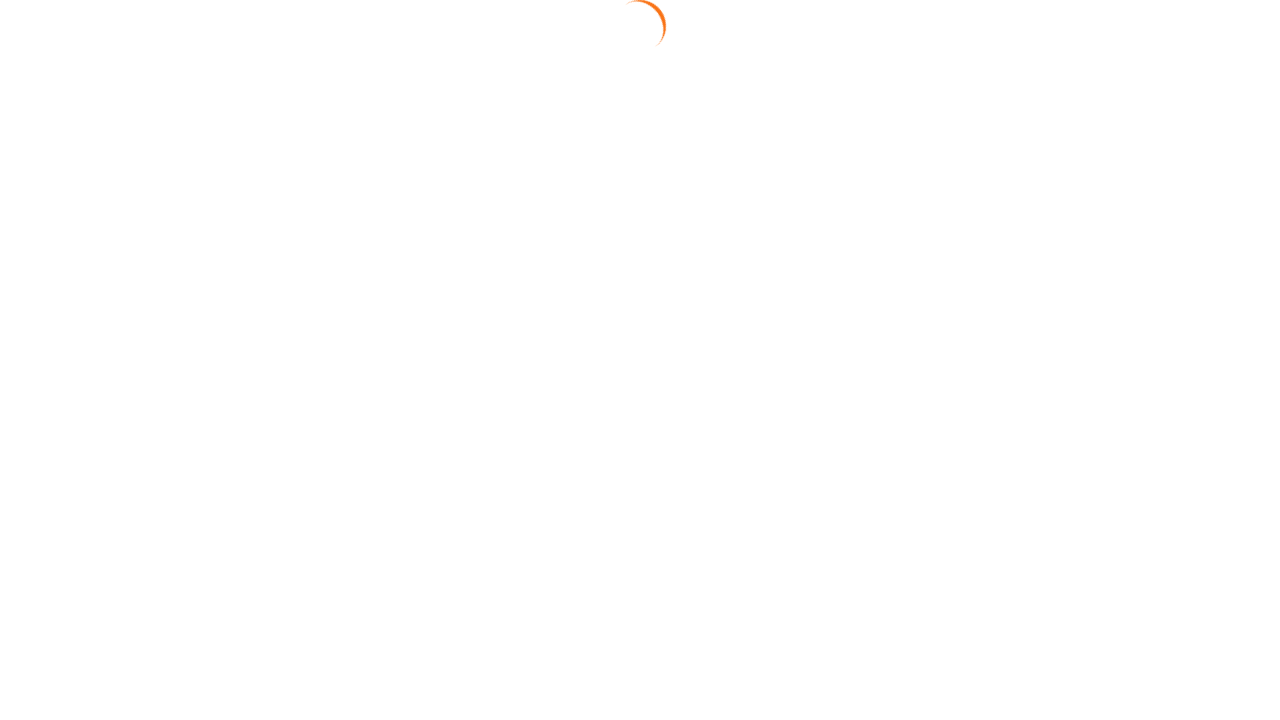

Waited 3 seconds for page to stabilize
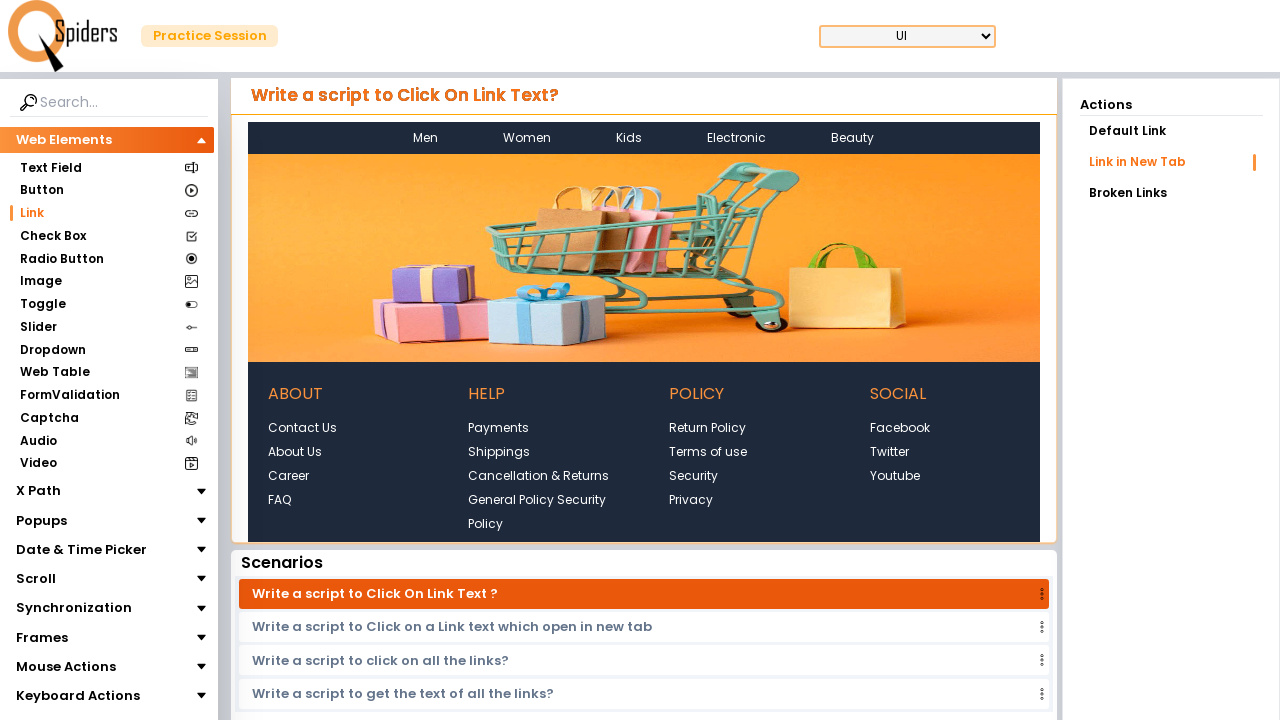

Clicked on a link from the list at (527, 137) on xpath=//a >> nth=2
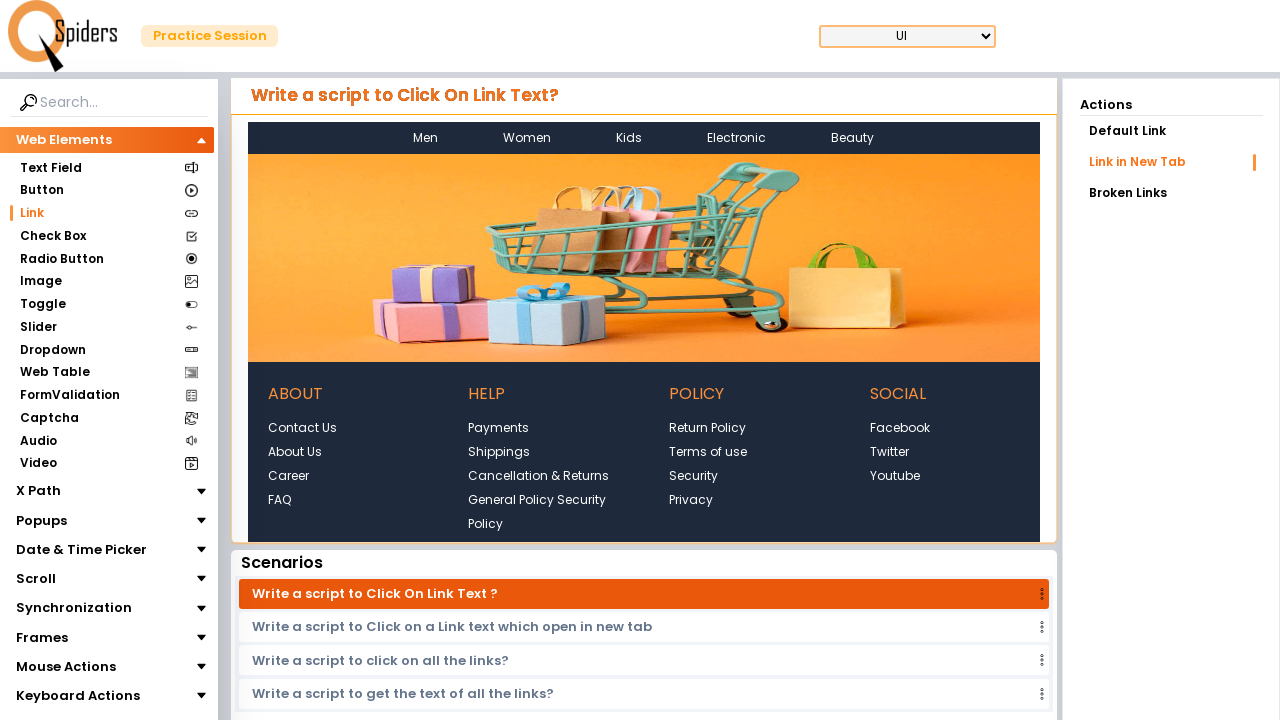

Waited 3 seconds after link click
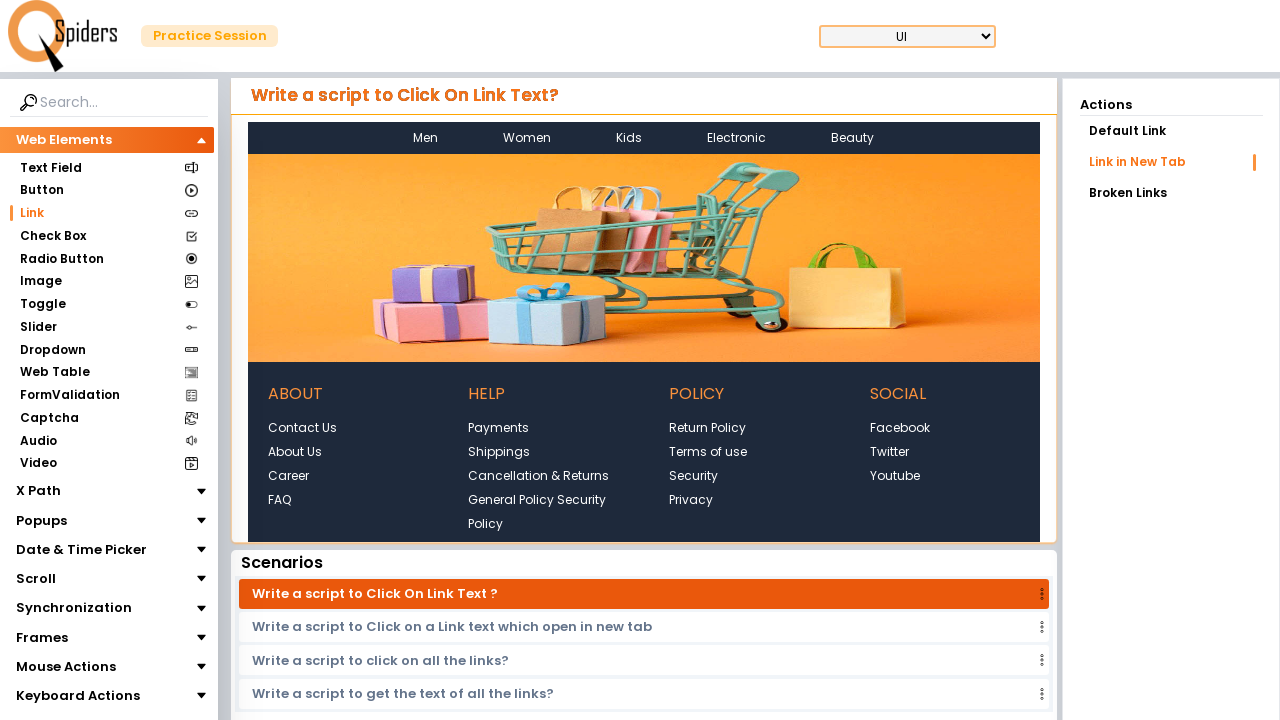

Navigated back to link sublist page
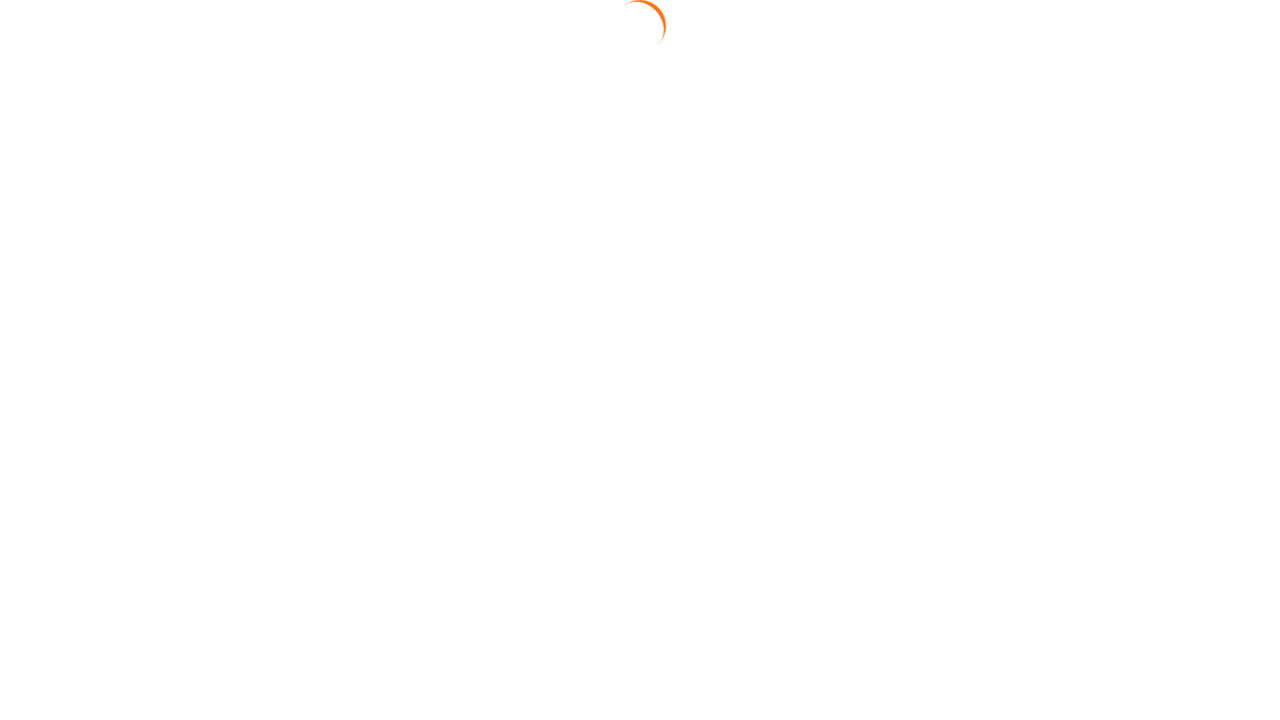

Waited 3 seconds for page to stabilize
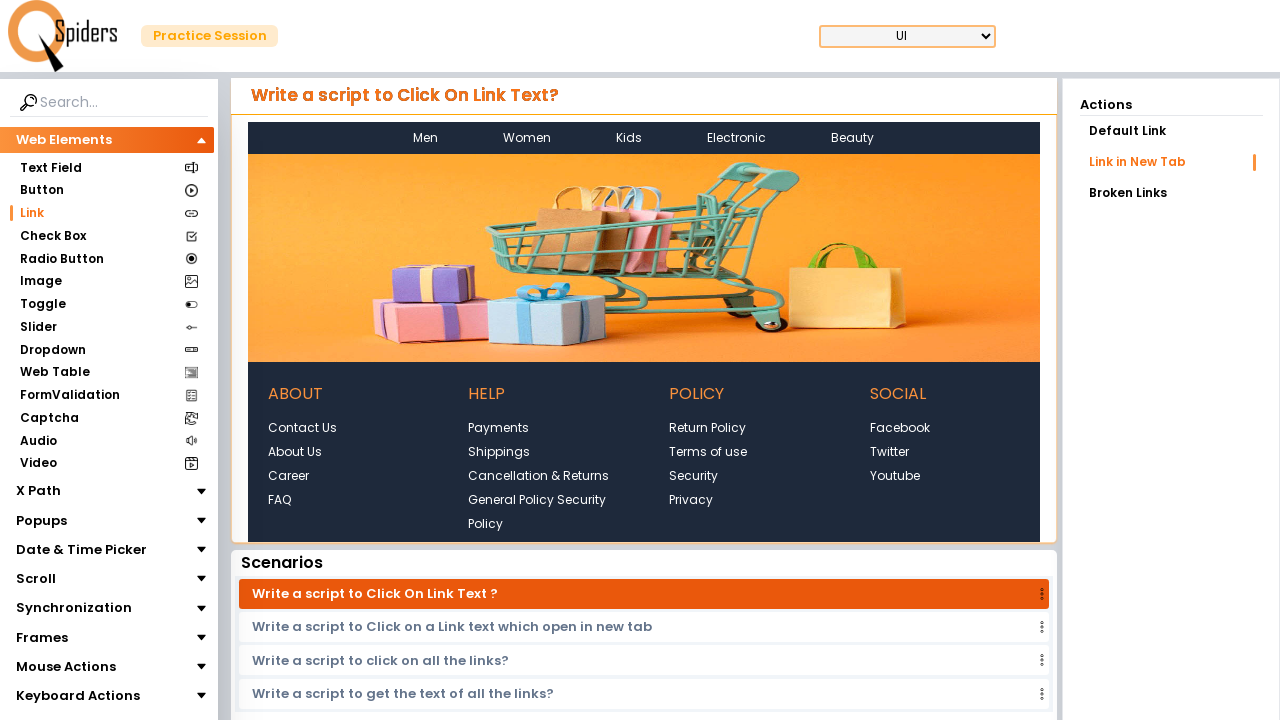

Clicked on a link from the list at (629, 137) on xpath=//a >> nth=3
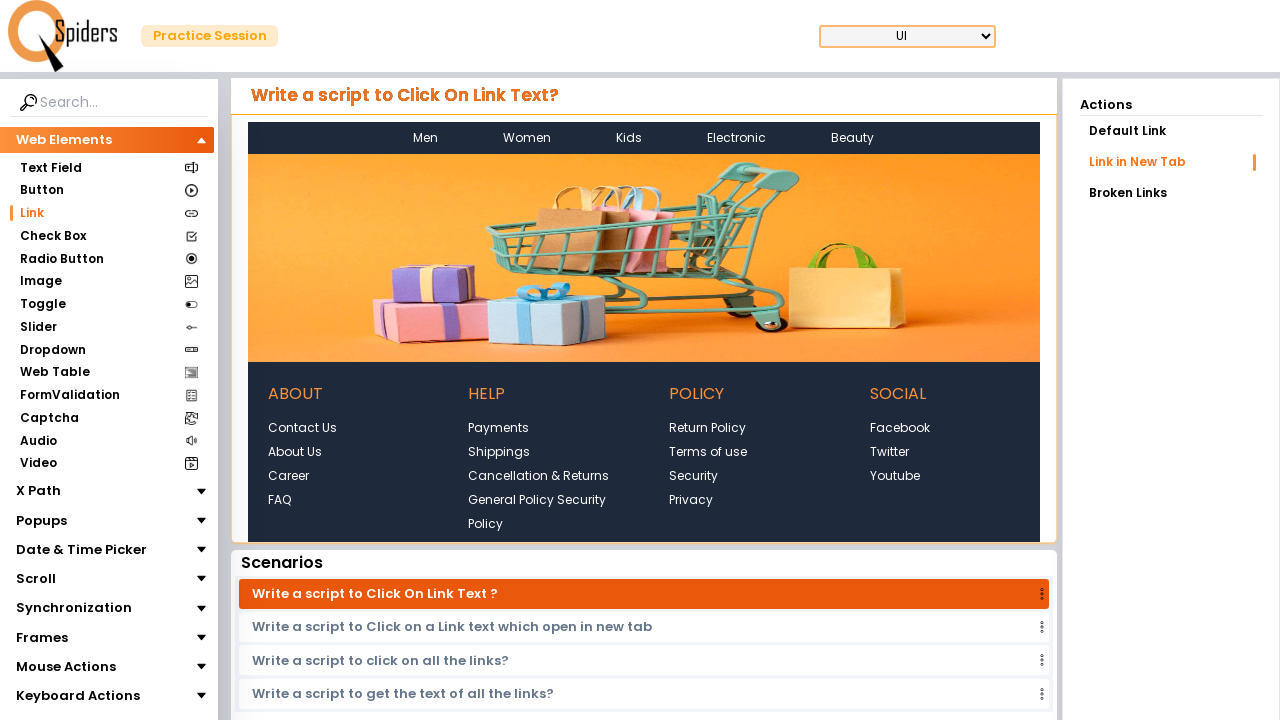

Waited 3 seconds after link click
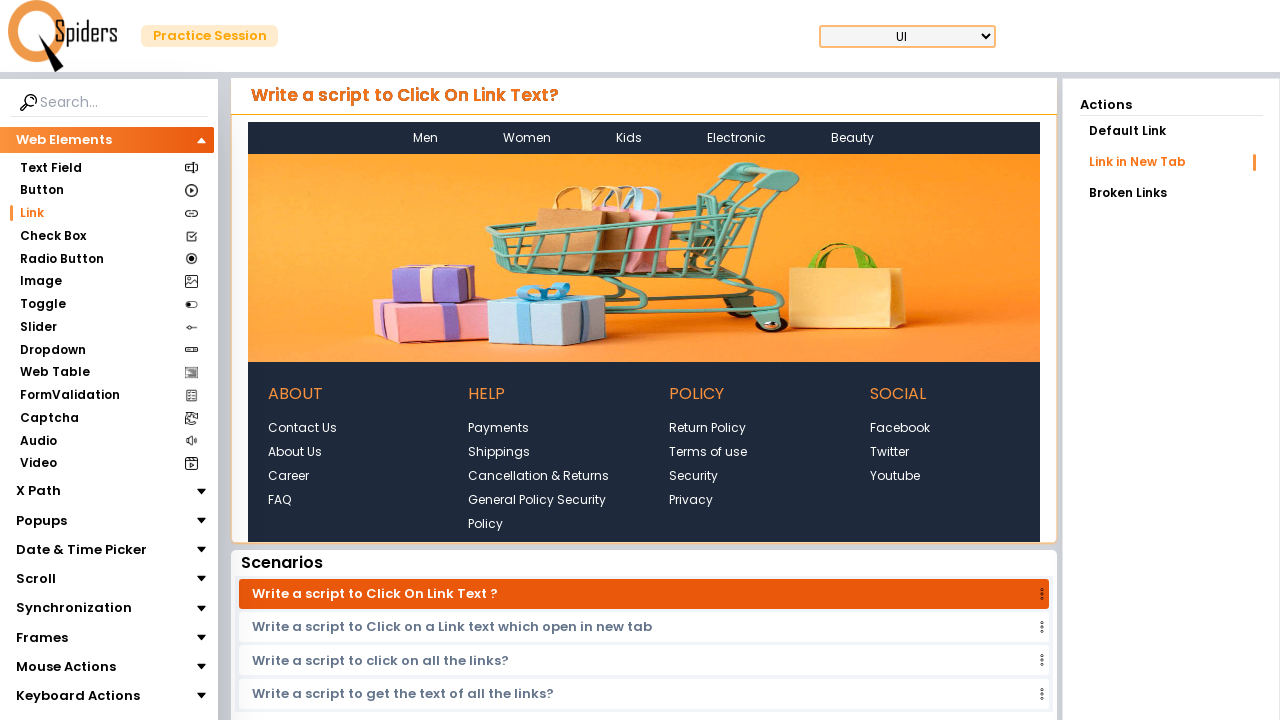

Navigated back to link sublist page
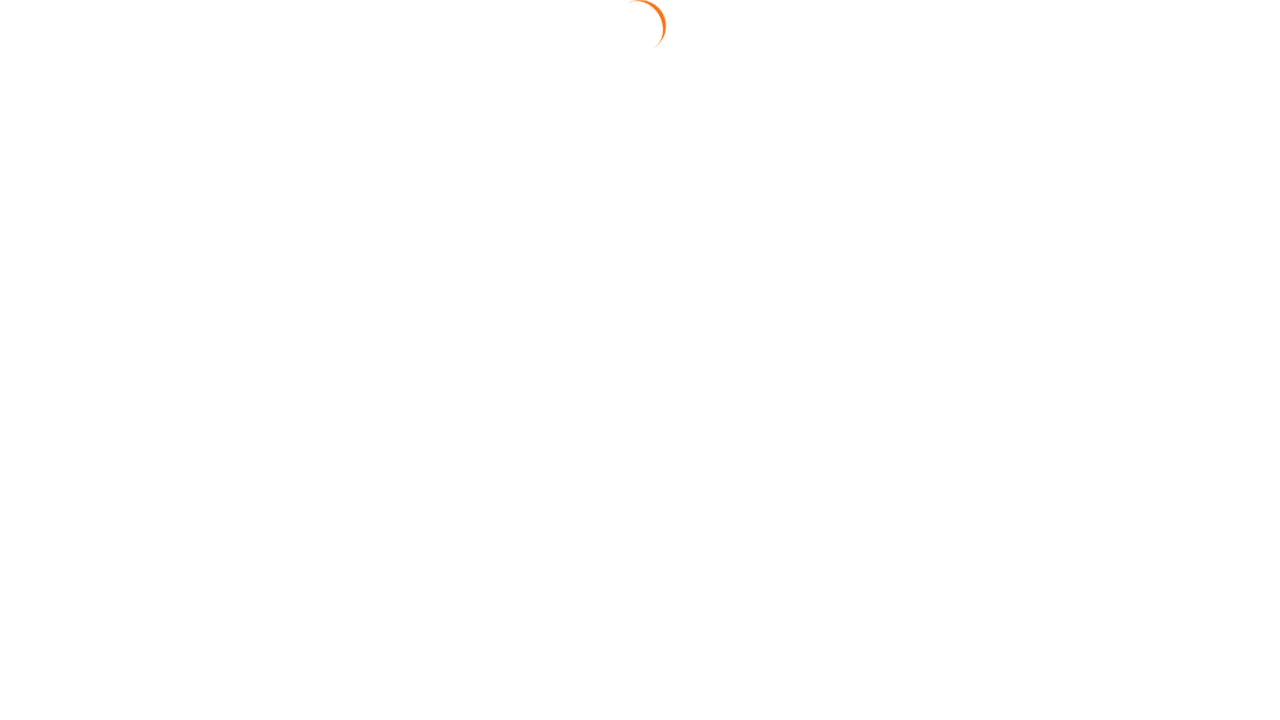

Waited 3 seconds for page to stabilize
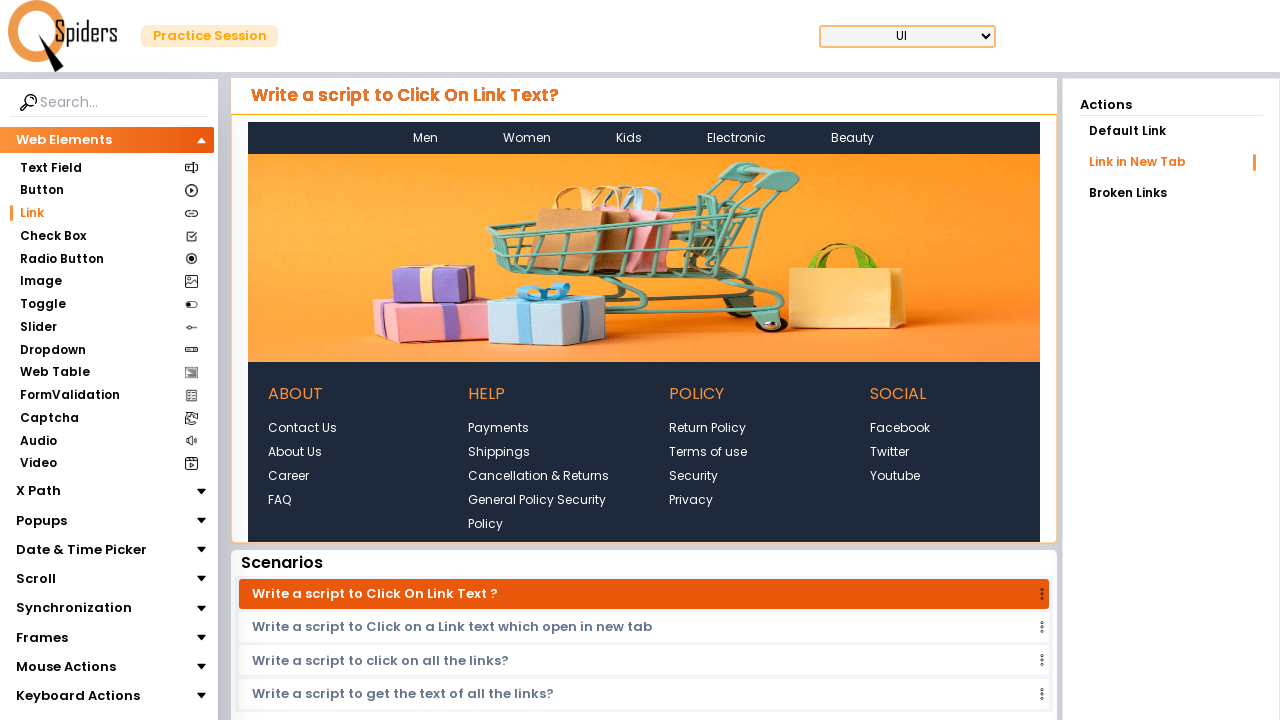

Clicked on a link from the list at (737, 137) on xpath=//a >> nth=4
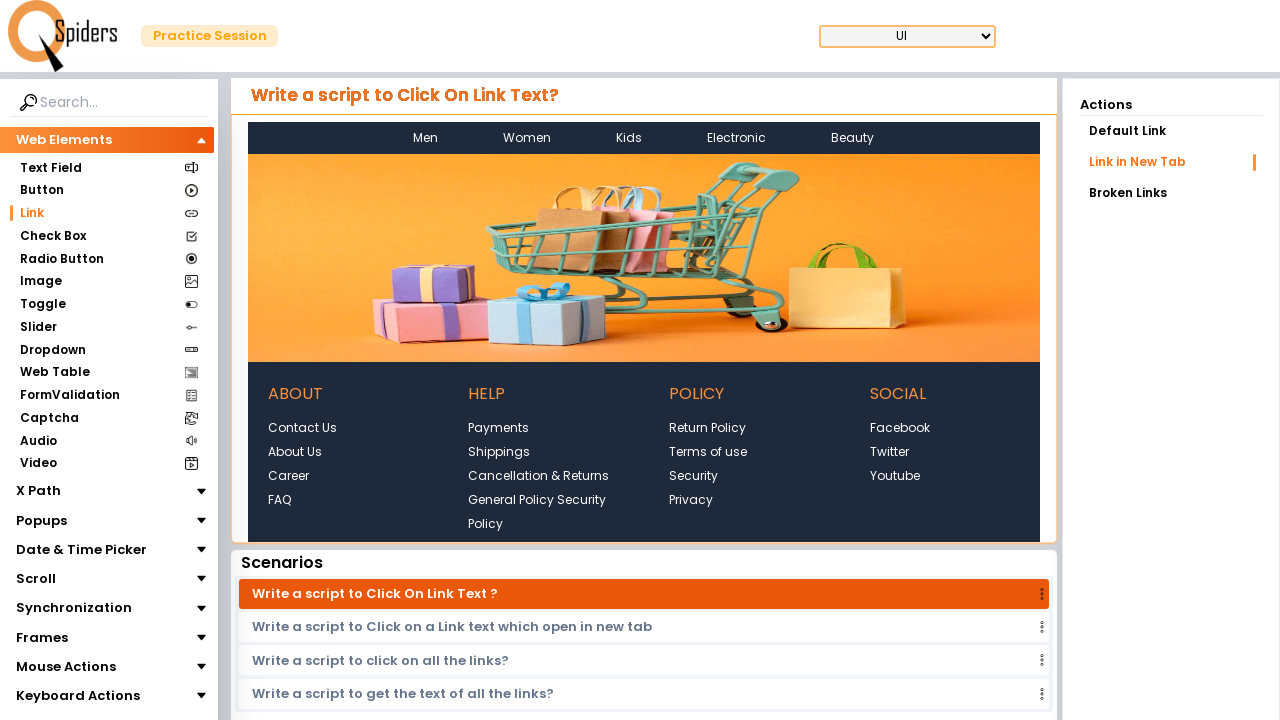

Waited 3 seconds after link click
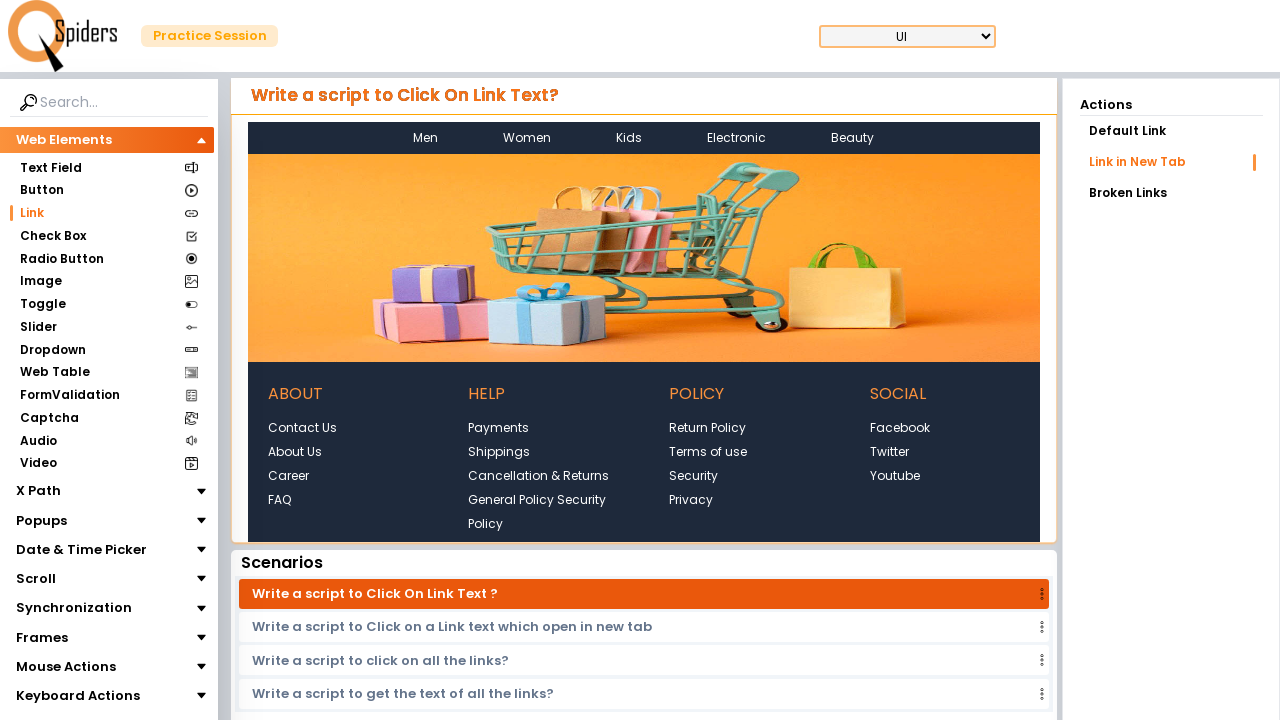

Navigated back to link sublist page
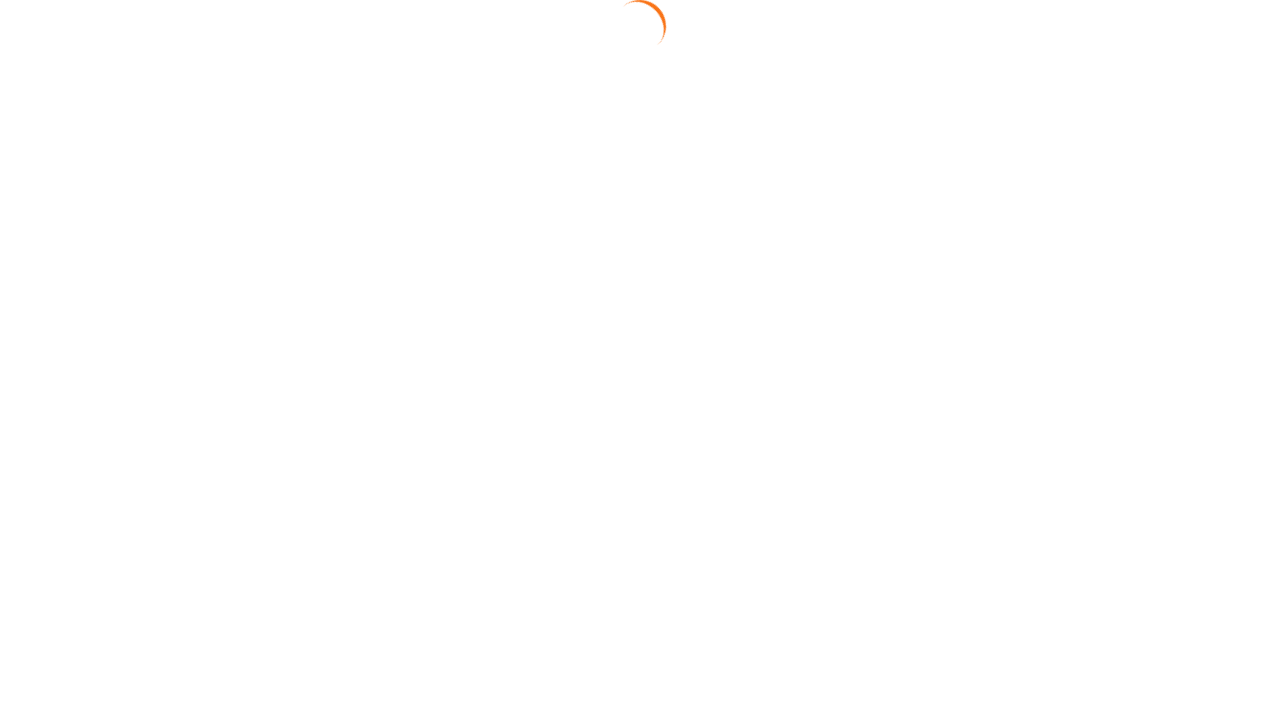

Waited 3 seconds for page to stabilize
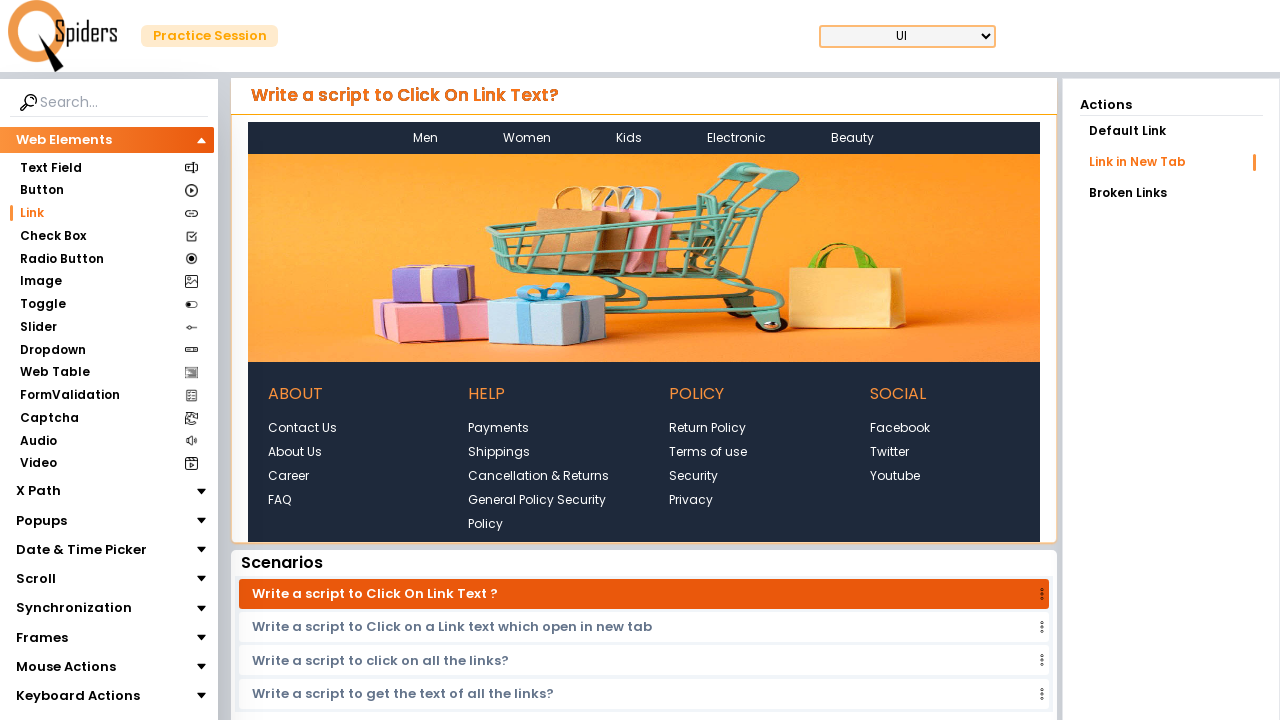

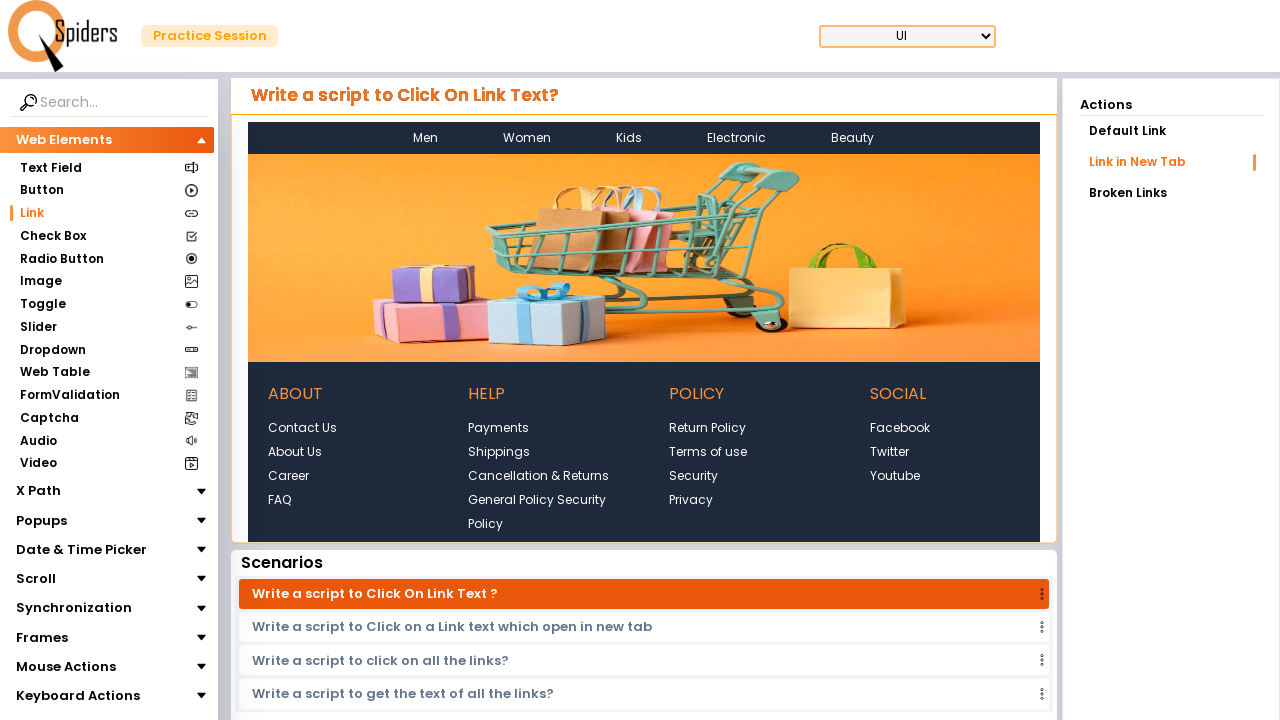